Tests sorting a data table (table2) with class attributes in descending order by clicking the dues header twice

Starting URL: http://the-internet.herokuapp.com/tables

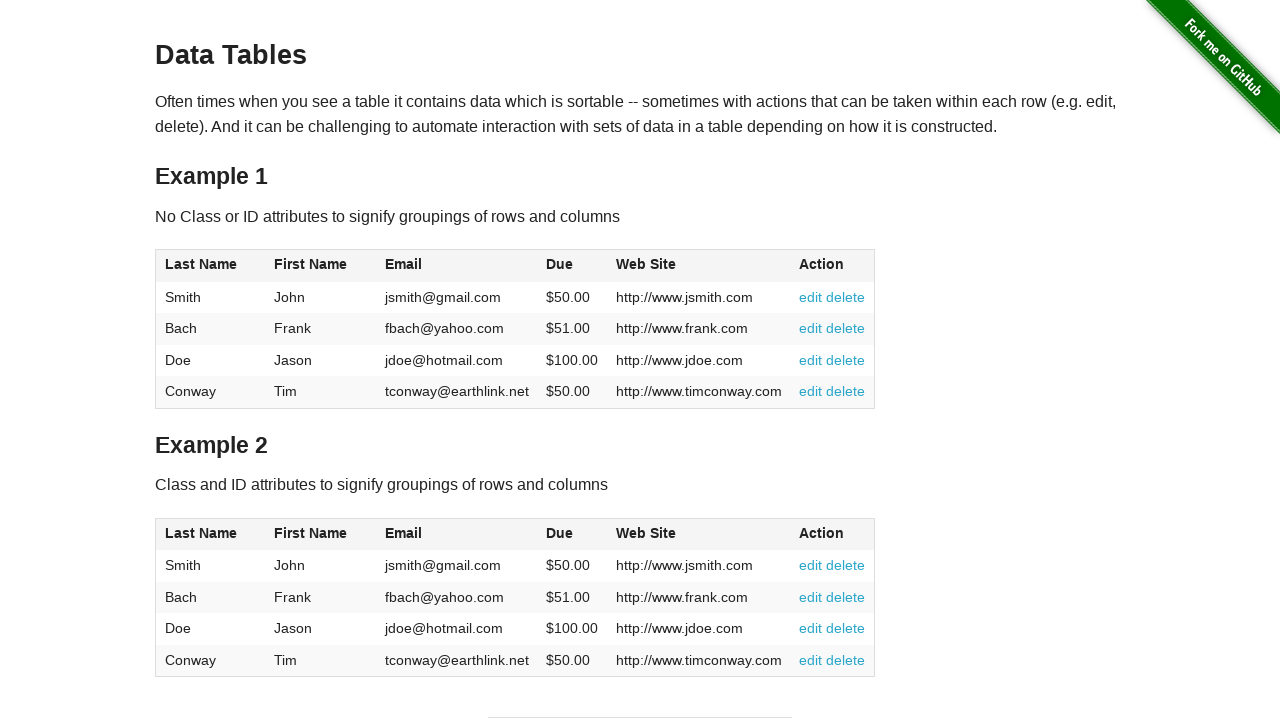

Clicked dues column header in table2 for first sort (ascending) at (560, 533) on #table2 thead .dues
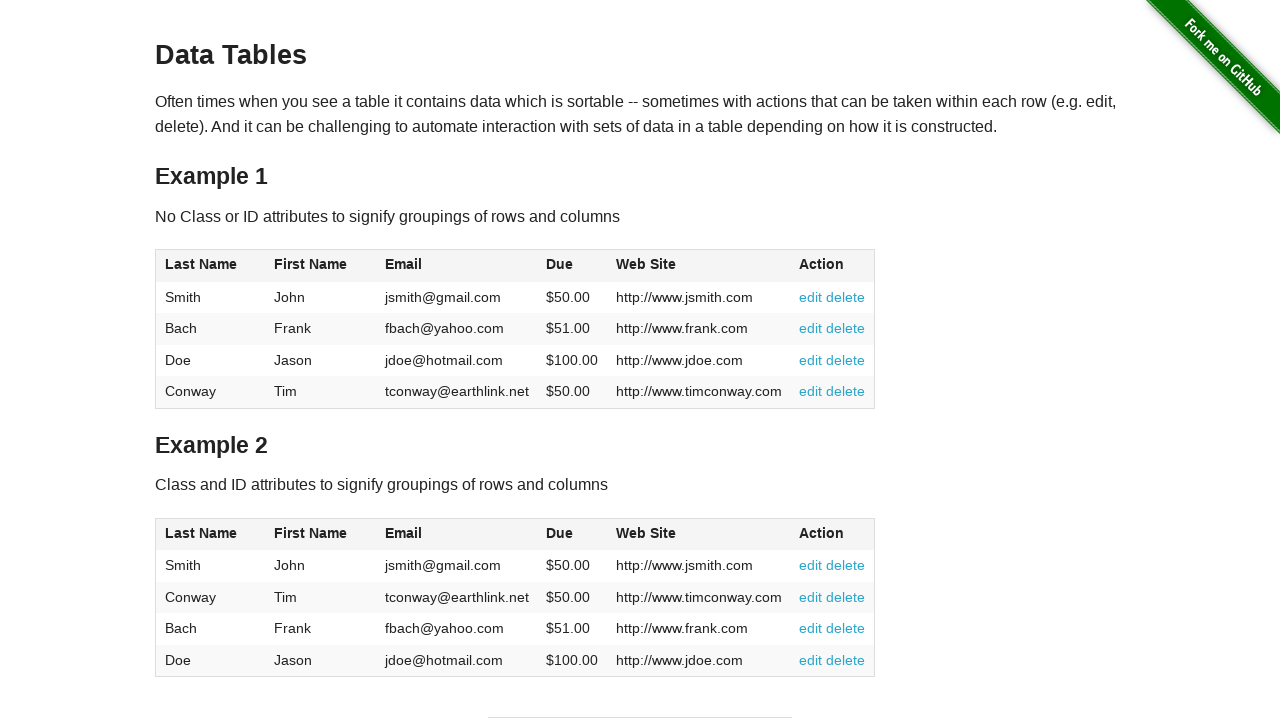

Clicked dues column header in table2 second time to sort descending at (560, 533) on #table2 thead .dues
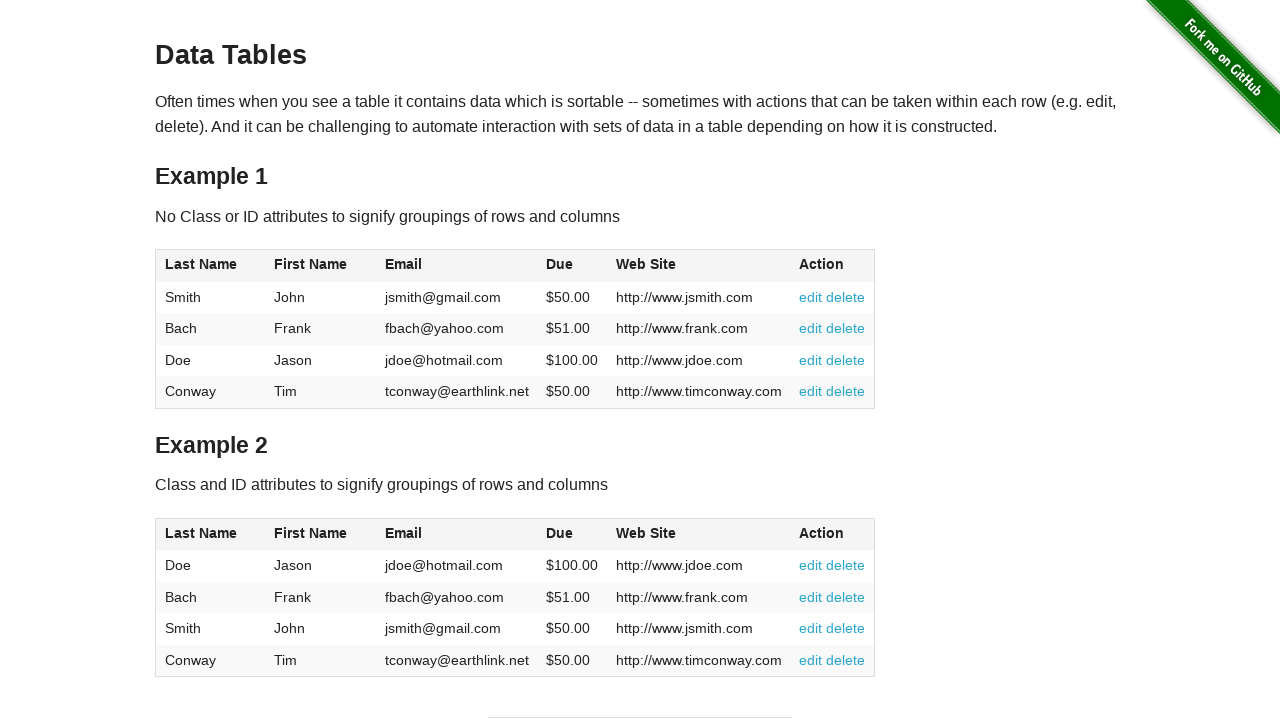

Verified table2 dues cells are visible after descending sort
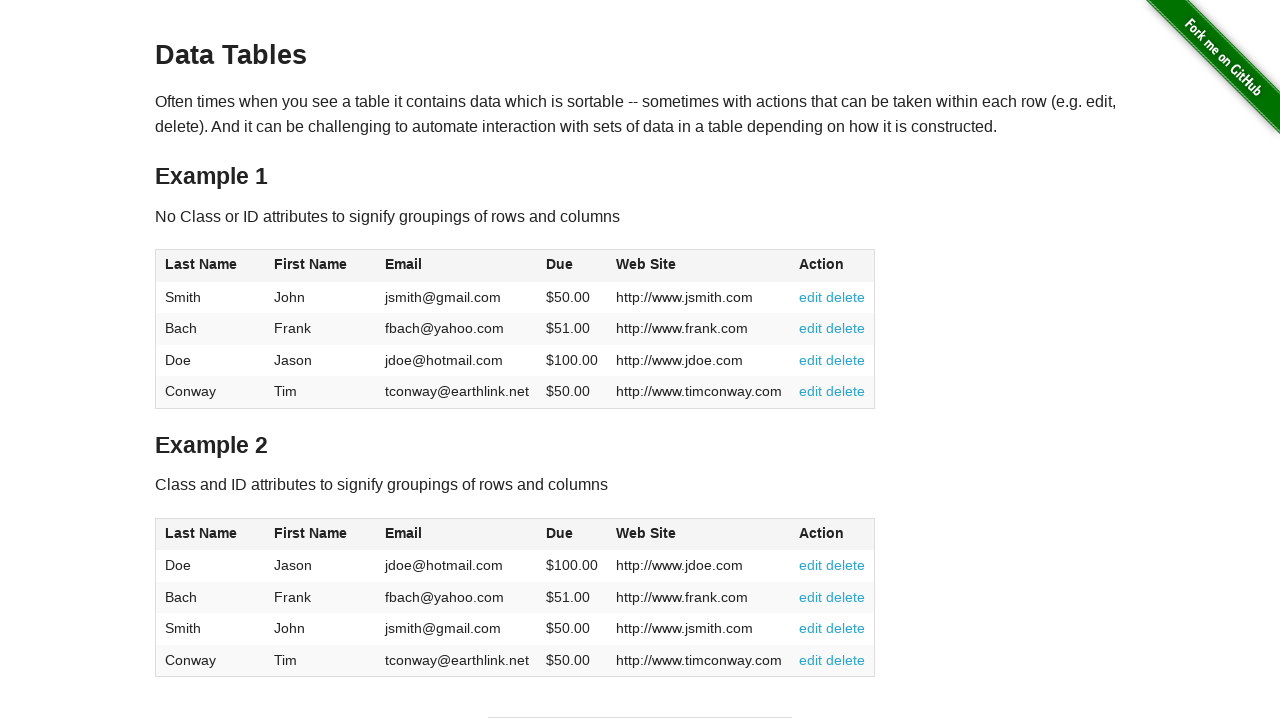

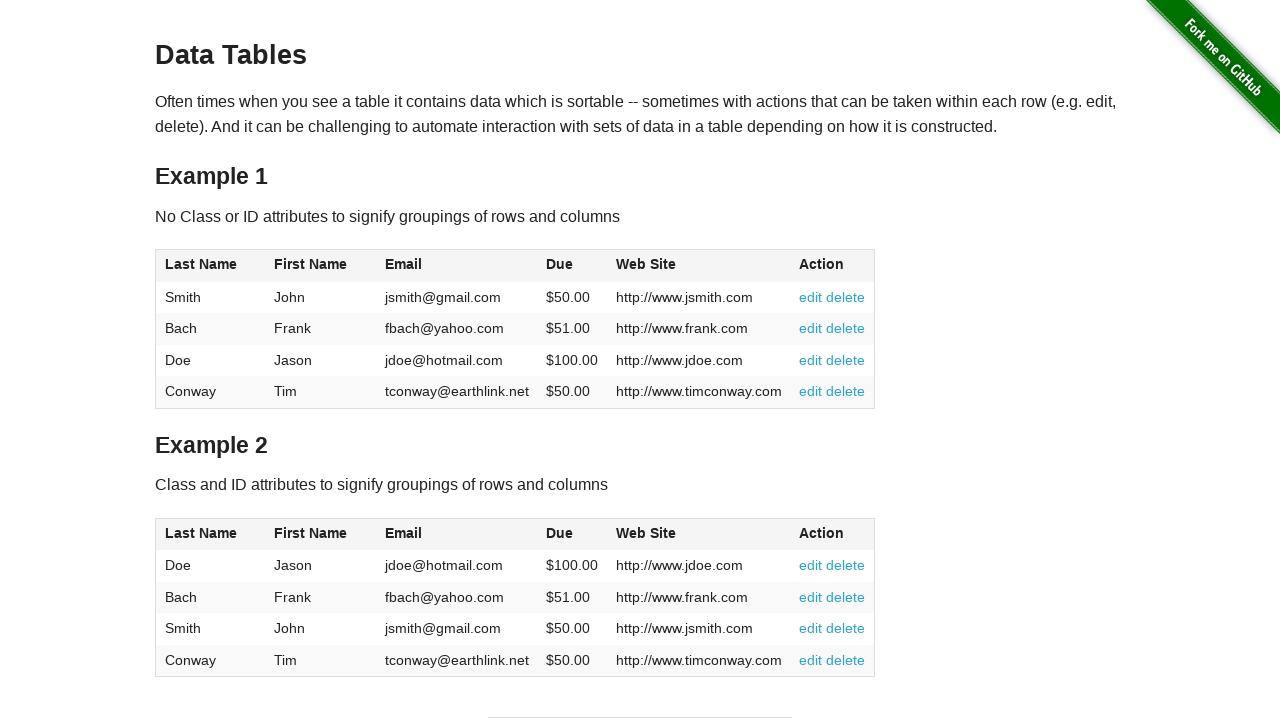